Tests the registration page zip code field by entering a 4-digit zip code to verify form validation behavior

Starting URL: https://www.sharelane.com/cgi-bin/register.py

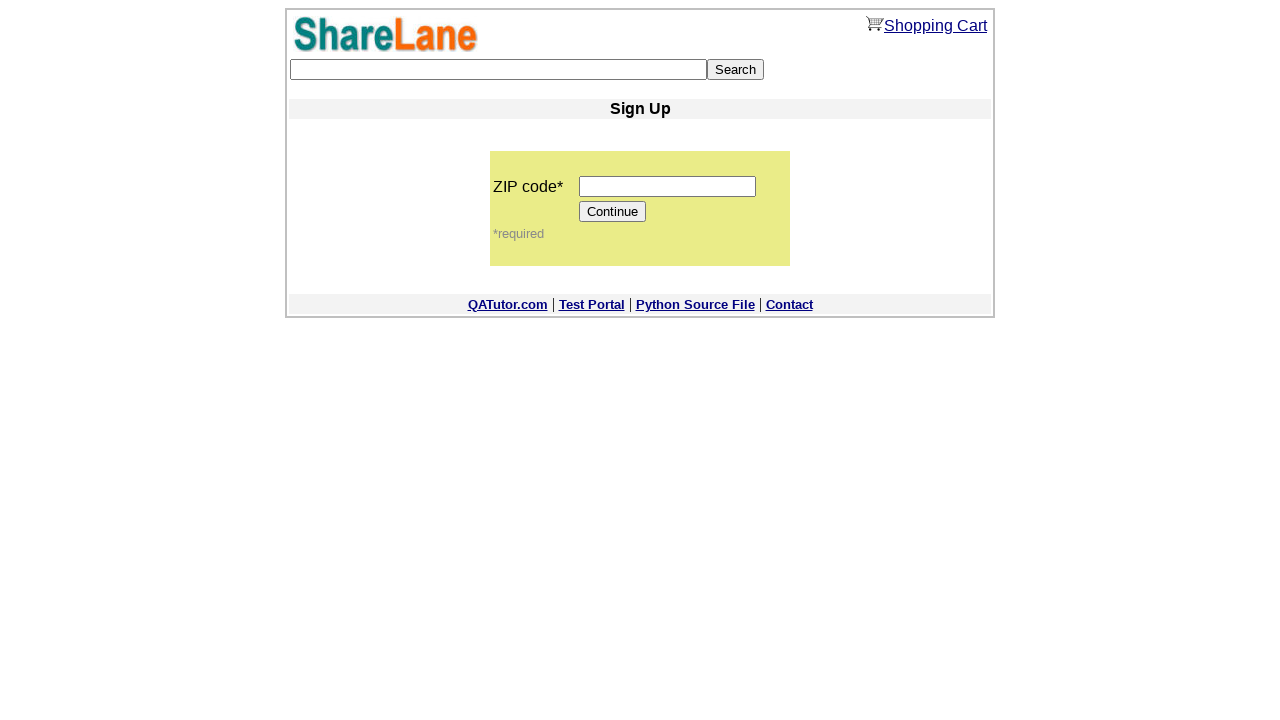

Navigated to ShareLane registration page
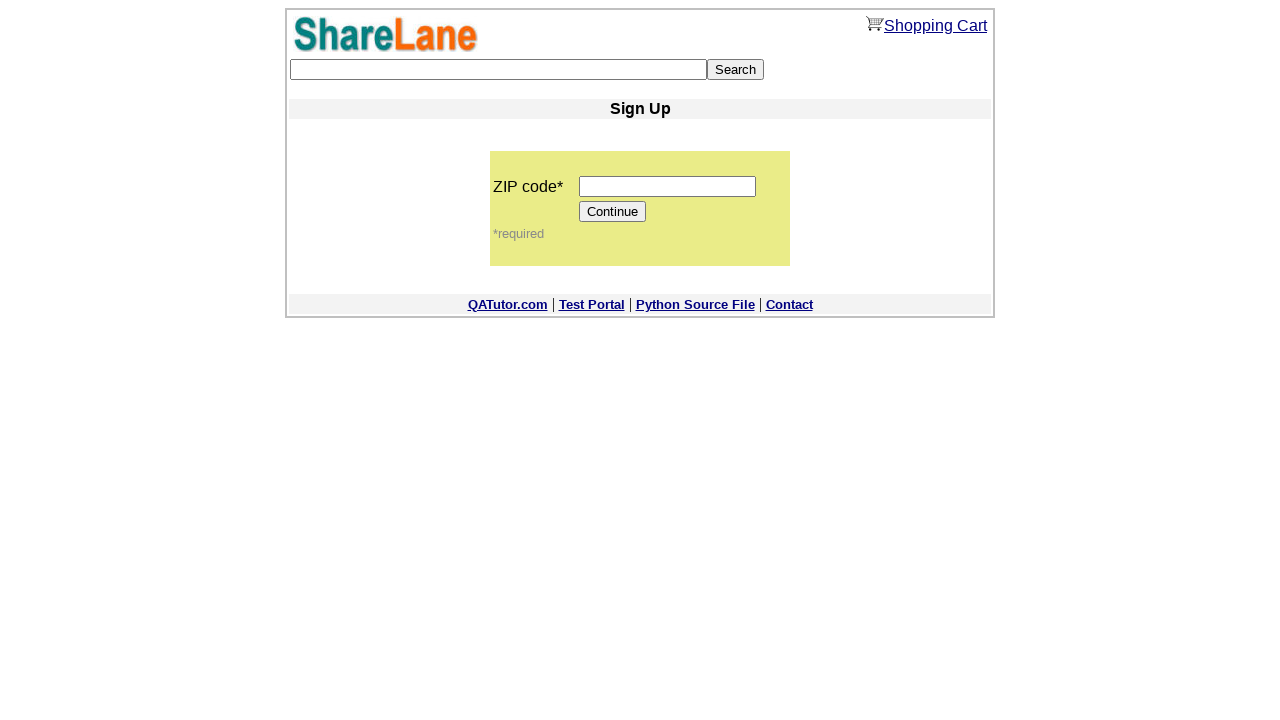

Entered 4-digit zip code '1234' in zip code field on input[name='zip_code']
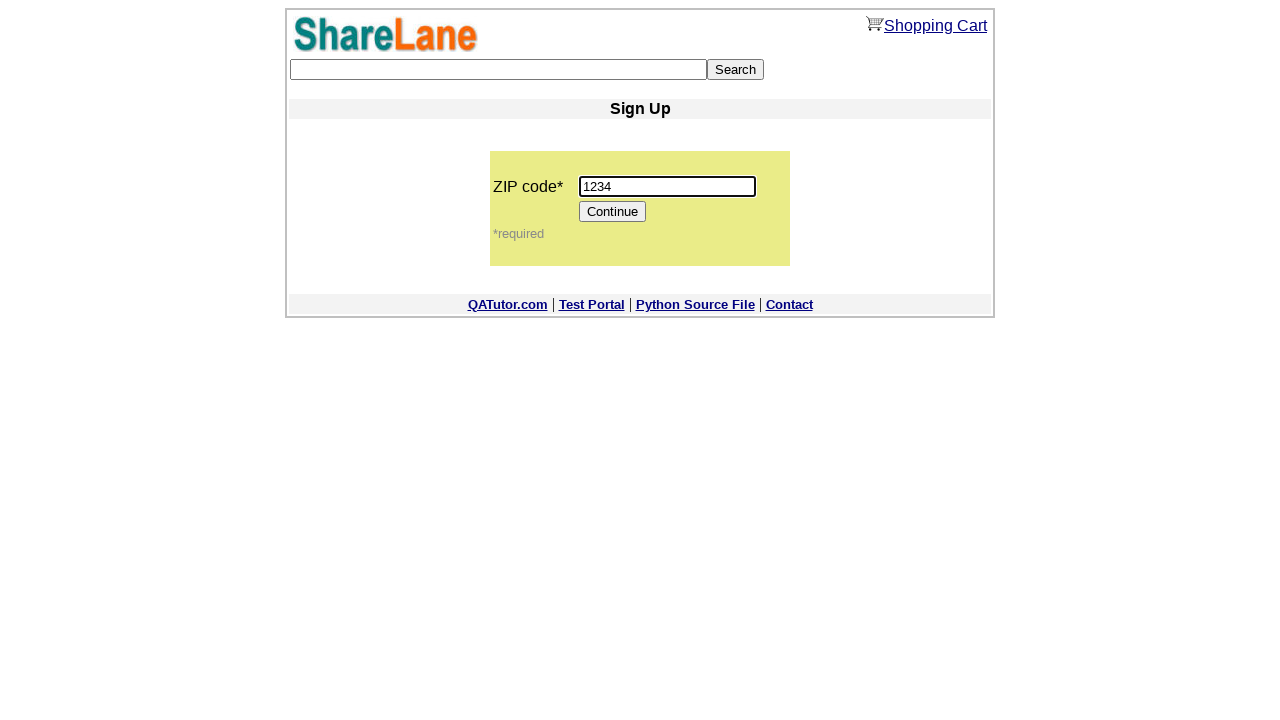

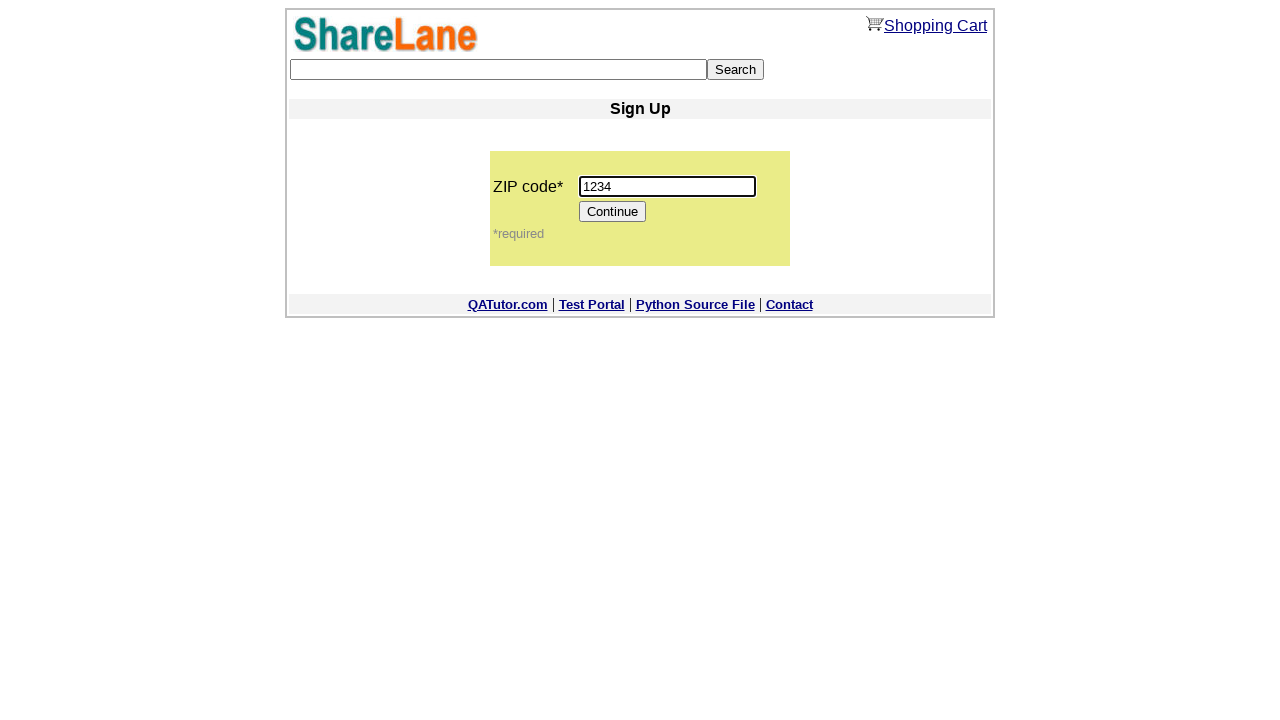